Tests window handling by clicking a link that opens a new window, switching between parent and child windows to verify content in each

Starting URL: http://the-internet.herokuapp.com/windows

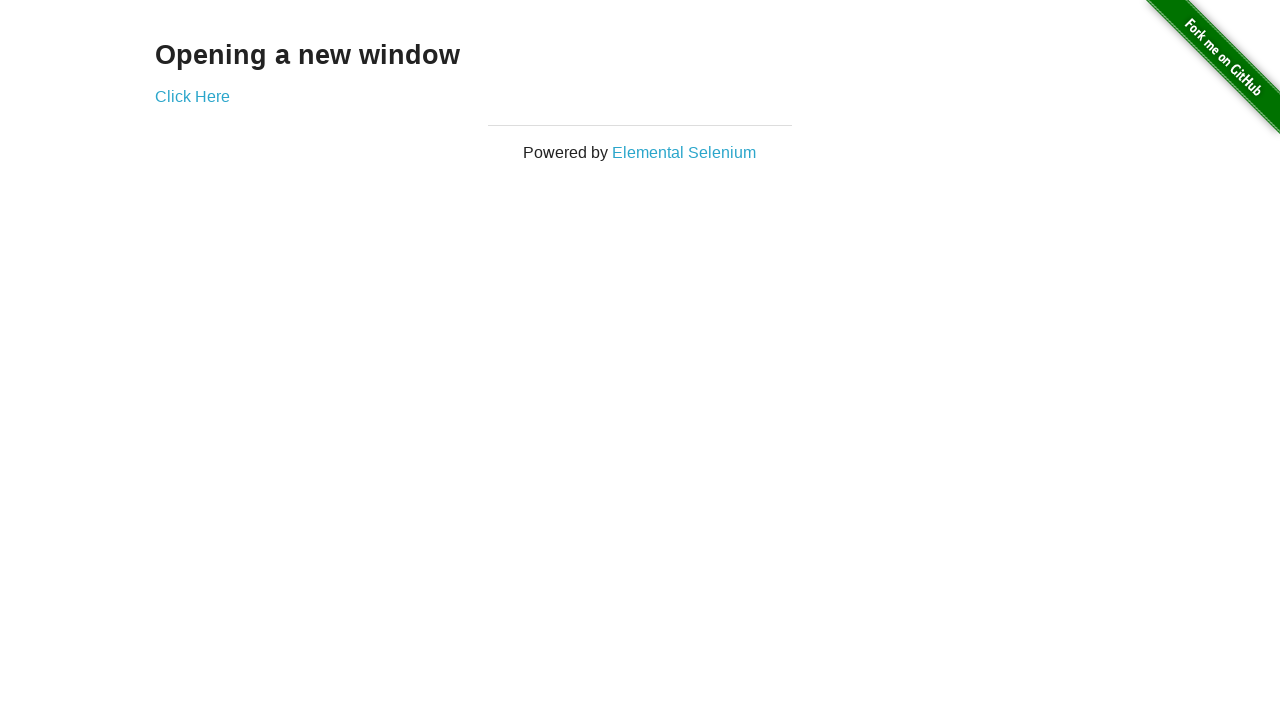

Clicked 'Click Here' link to open new window at (192, 96) on xpath=//a[text()='Click Here']
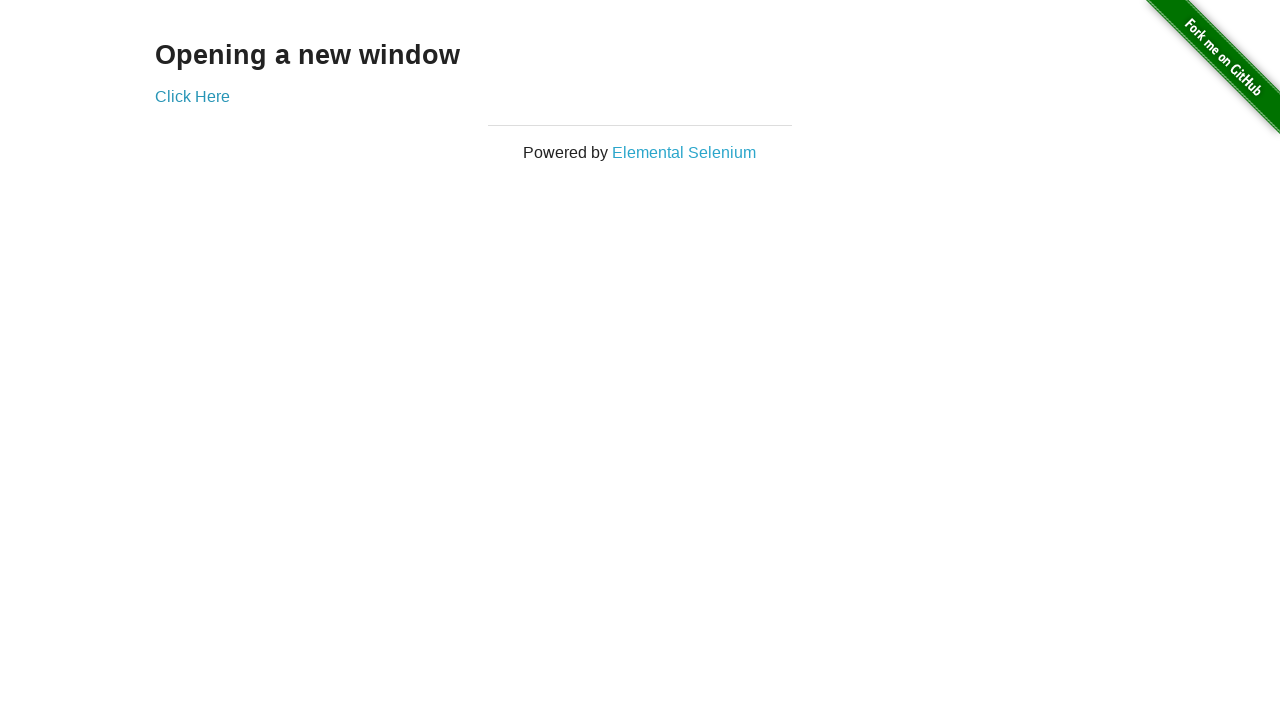

Verified 'New Window' heading appeared in child window
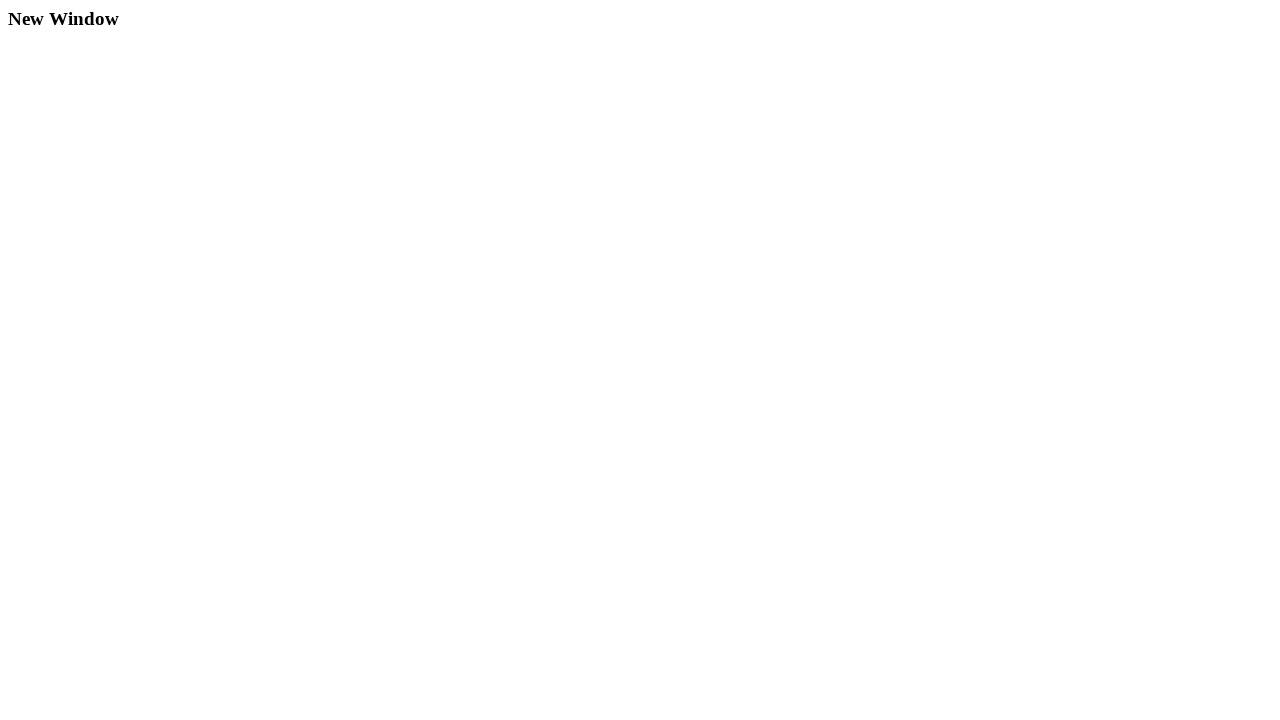

Verified 'Opening a new window' heading still present in parent window
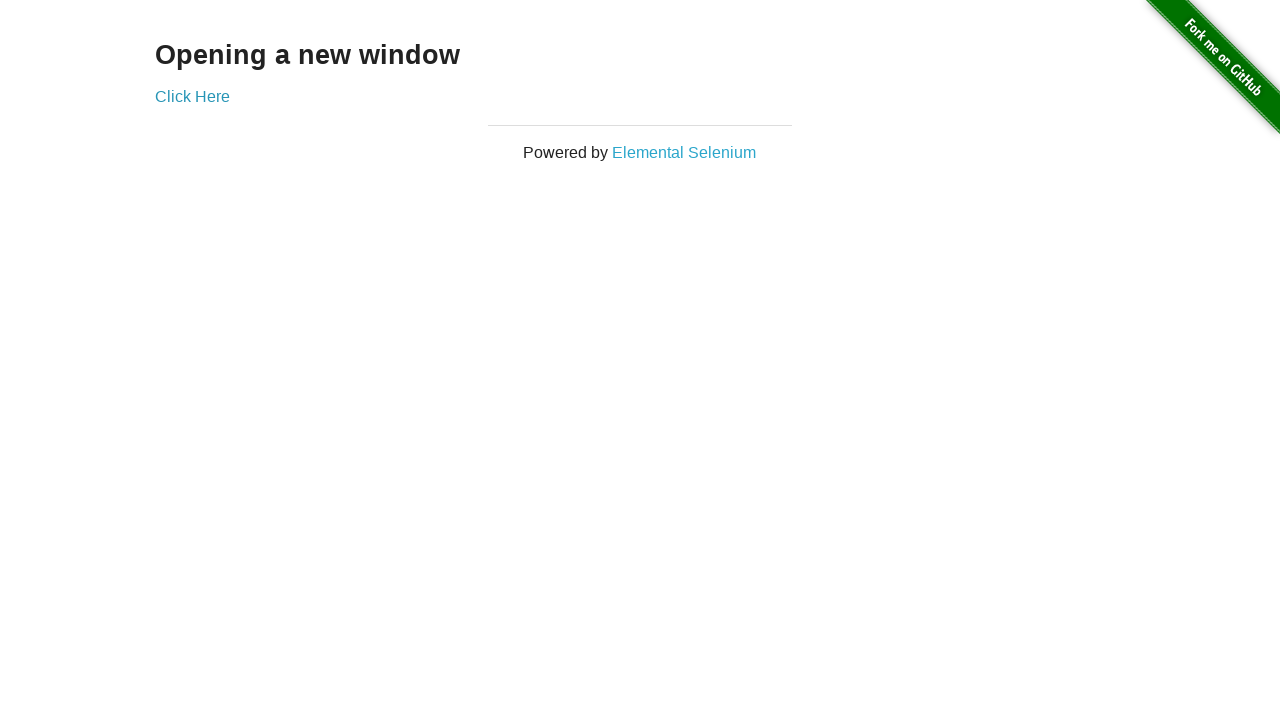

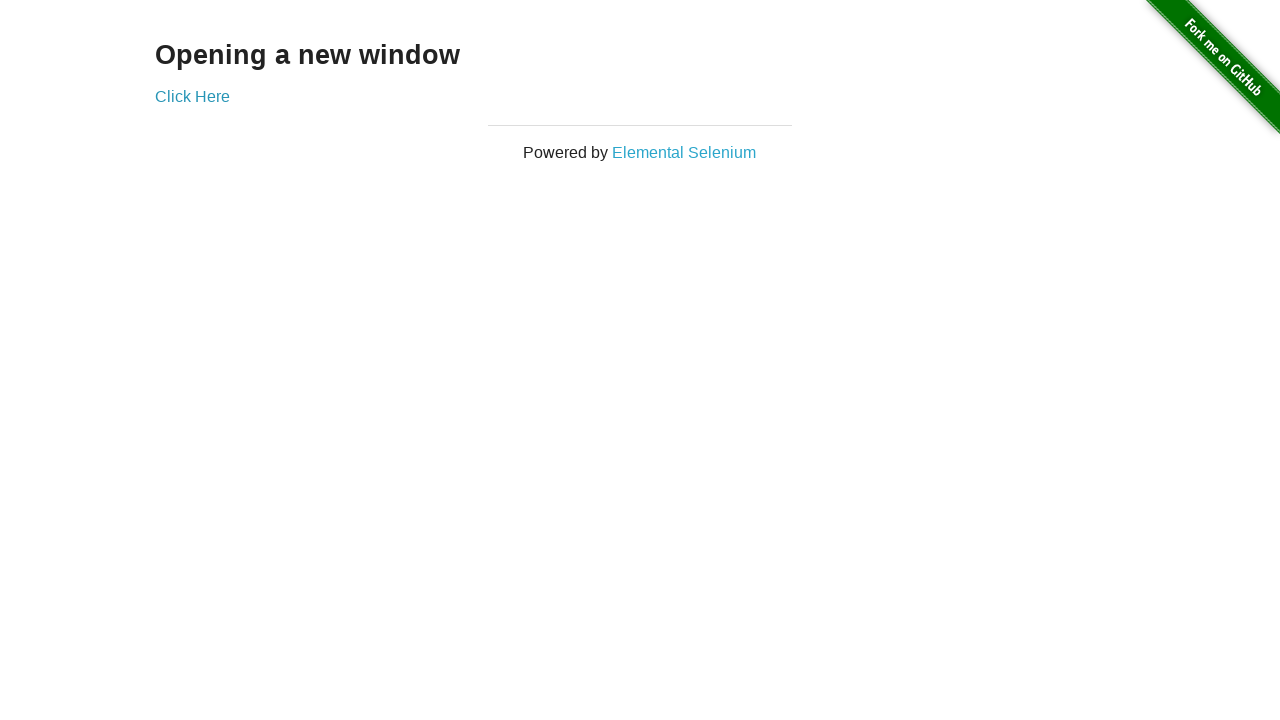